Adds multiple vegetables to cart, proceeds to checkout, and applies a promo code to verify discount functionality

Starting URL: https://rahulshettyacademy.com/seleniumPractise/#/

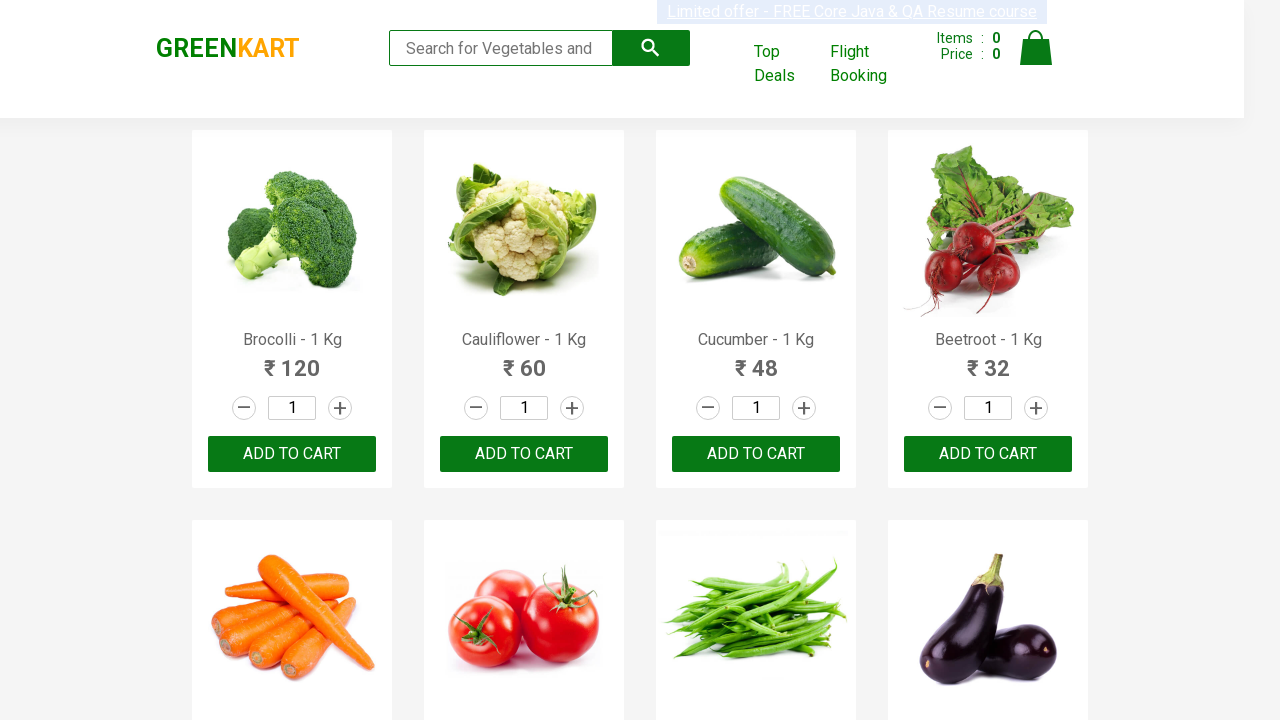

Retrieved all product elements from the page
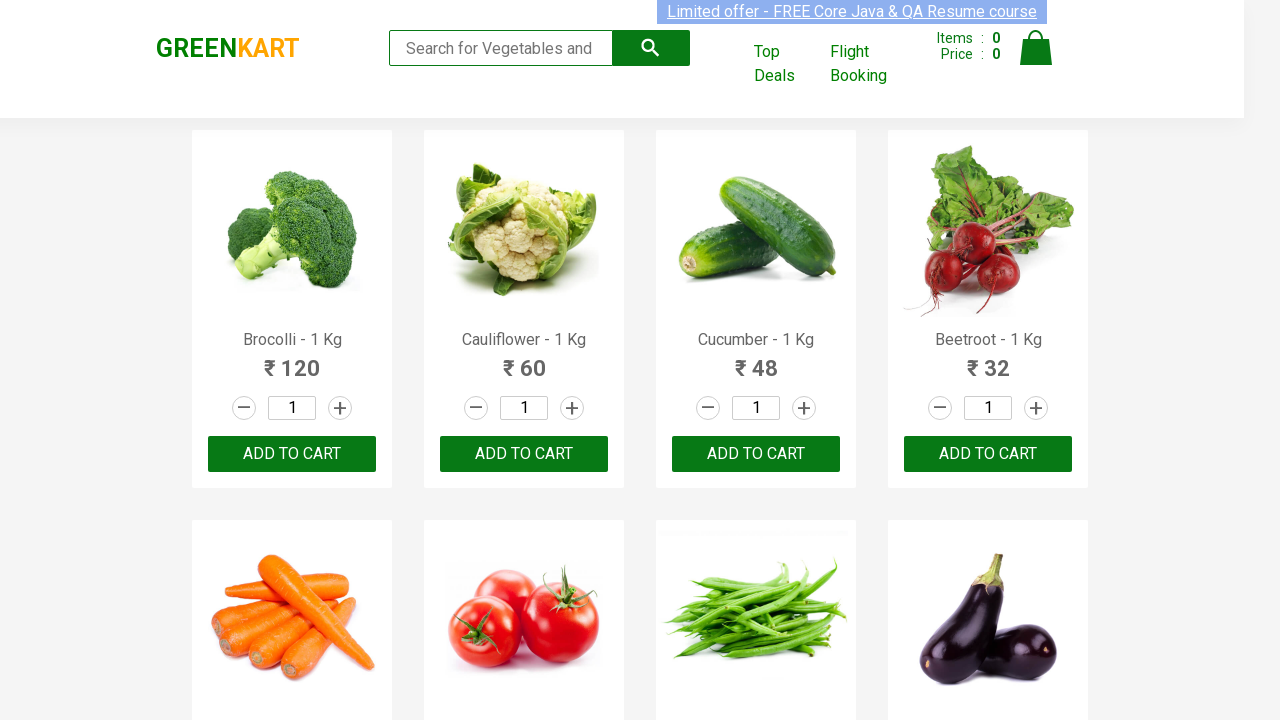

Added Brocolli to cart at (292, 454) on xpath=//div[@class='product-action'] >> nth=0
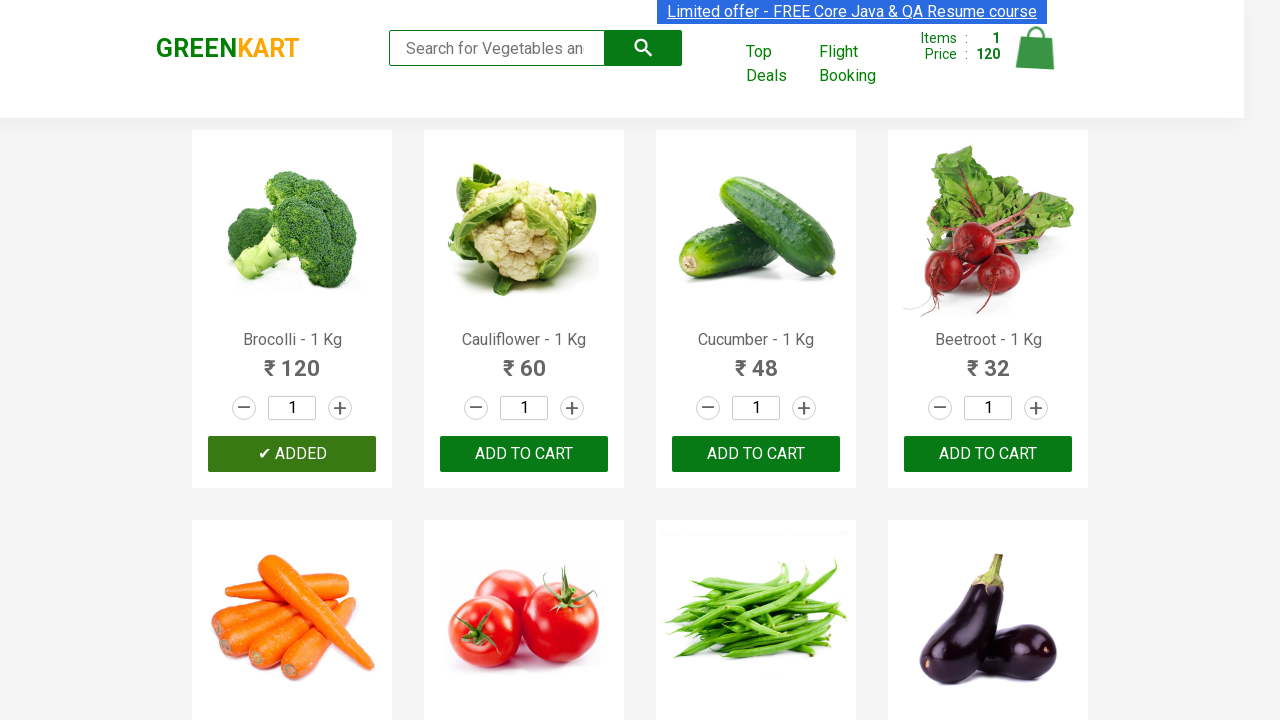

Added Cauliflower to cart at (524, 454) on xpath=//div[@class='product-action'] >> nth=1
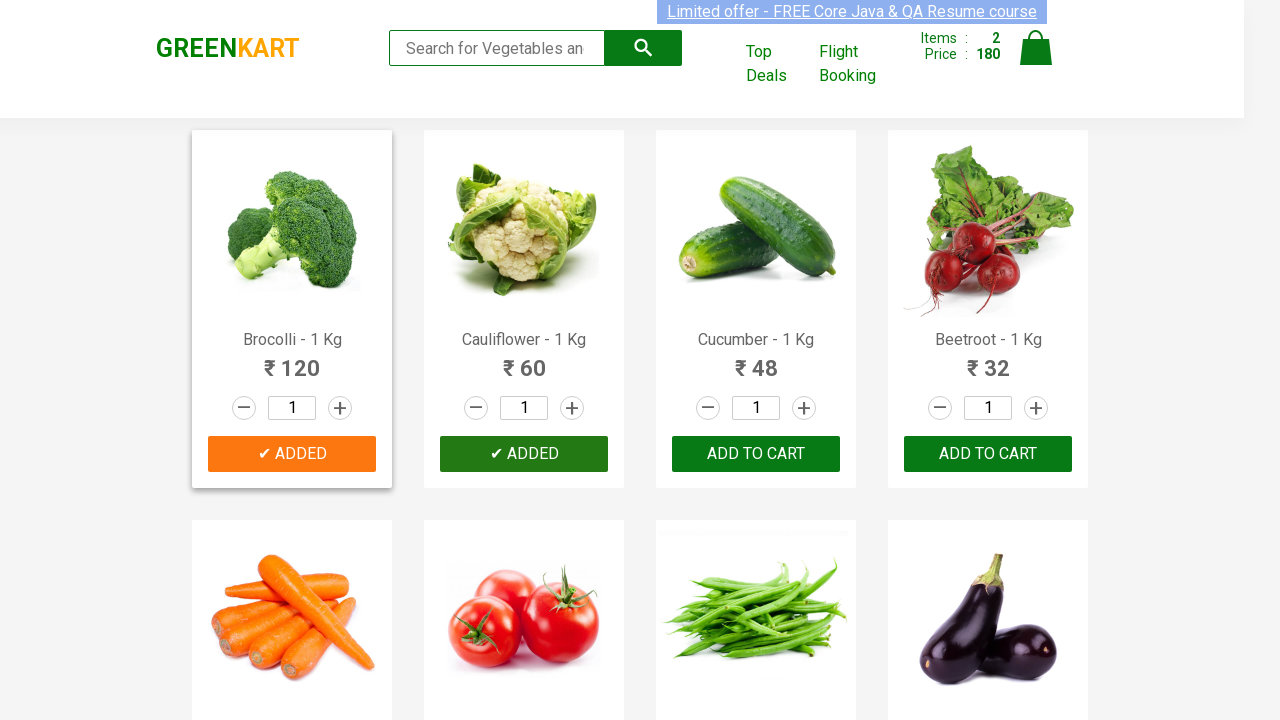

Added Cucumber to cart at (756, 454) on xpath=//div[@class='product-action'] >> nth=2
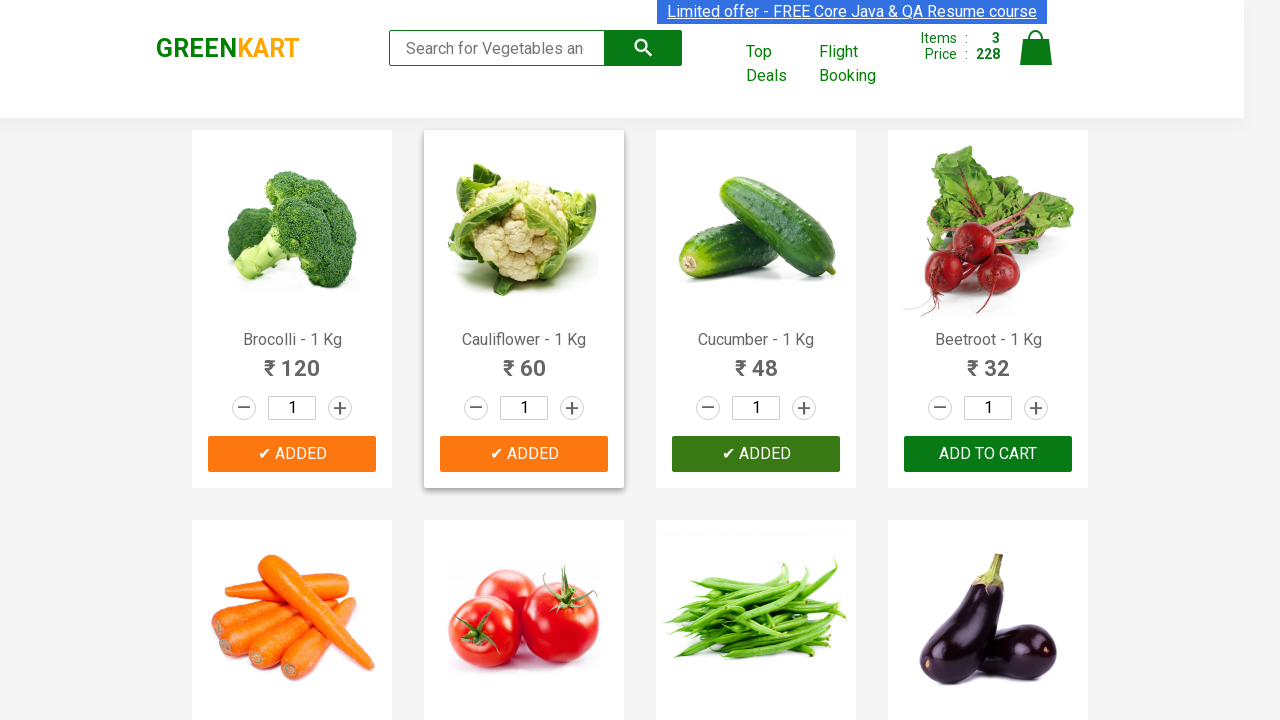

Added Beans to cart at (756, 360) on xpath=//div[@class='product-action'] >> nth=6
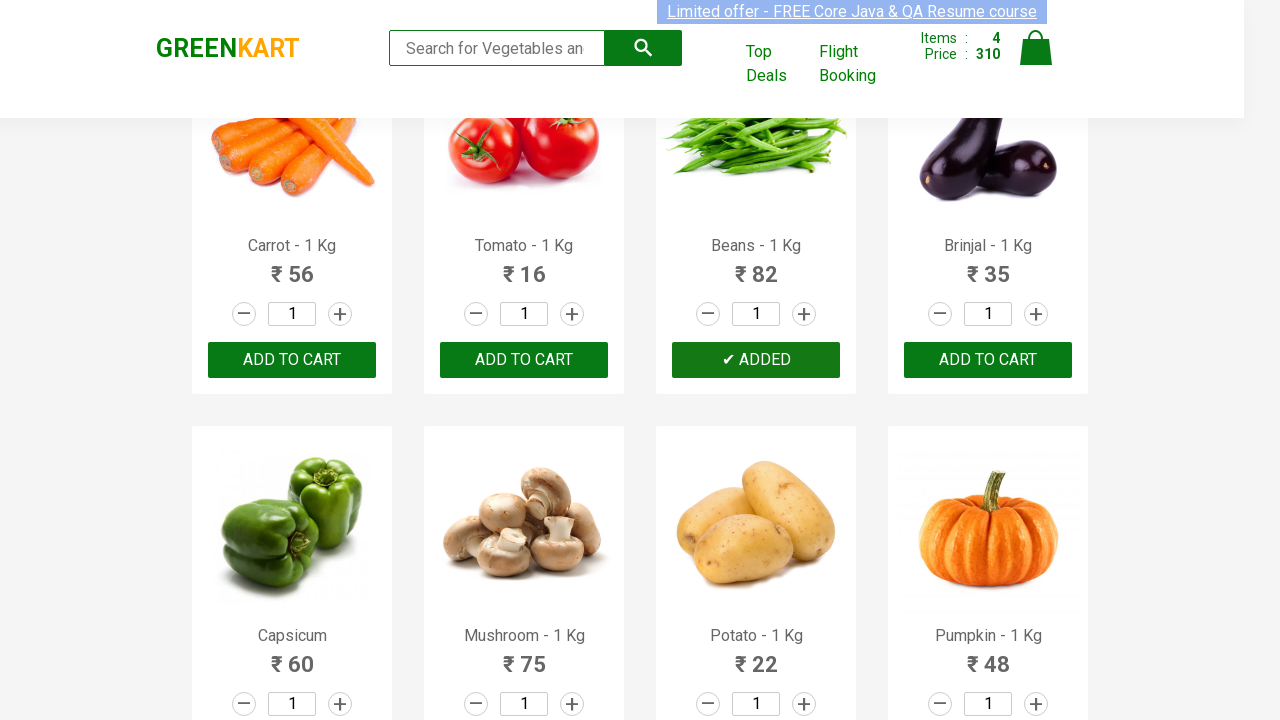

Added Brinjal to cart at (988, 360) on xpath=//div[@class='product-action'] >> nth=7
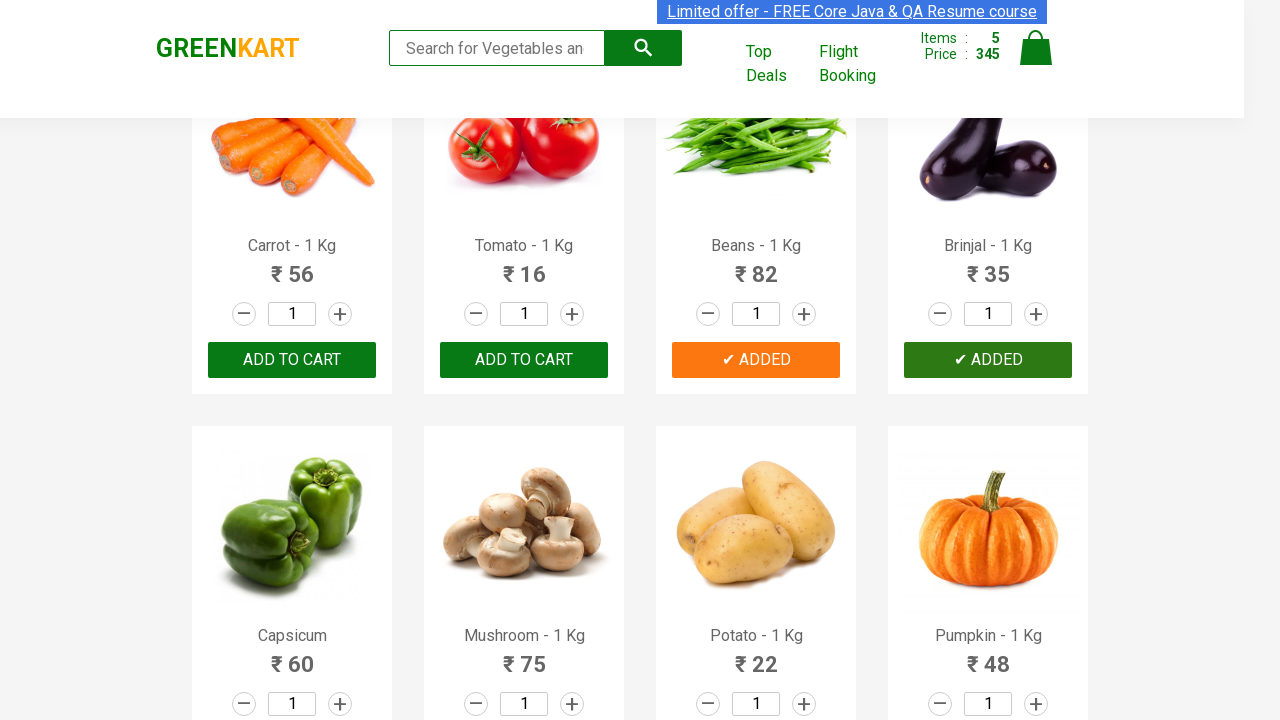

Added Potato to cart at (756, 686) on xpath=//div[@class='product-action'] >> nth=10
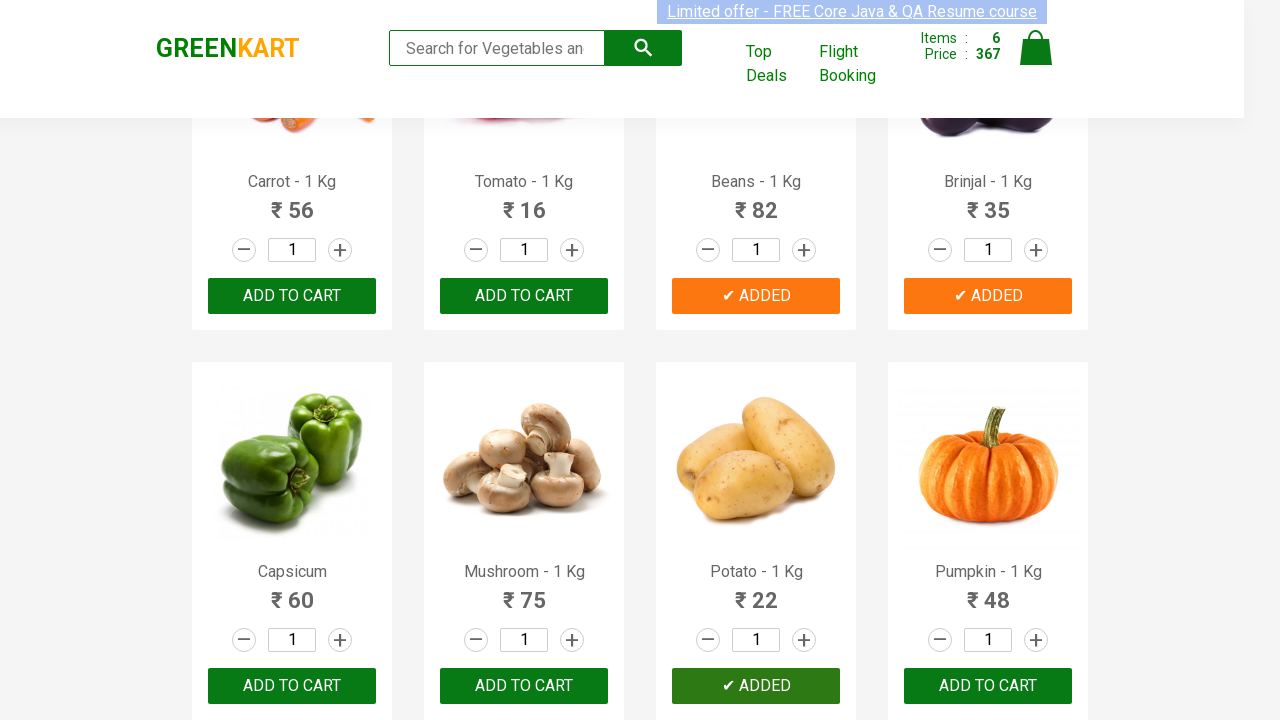

Added Walnuts to cart at (524, 569) on xpath=//div[@class='product-action'] >> nth=29
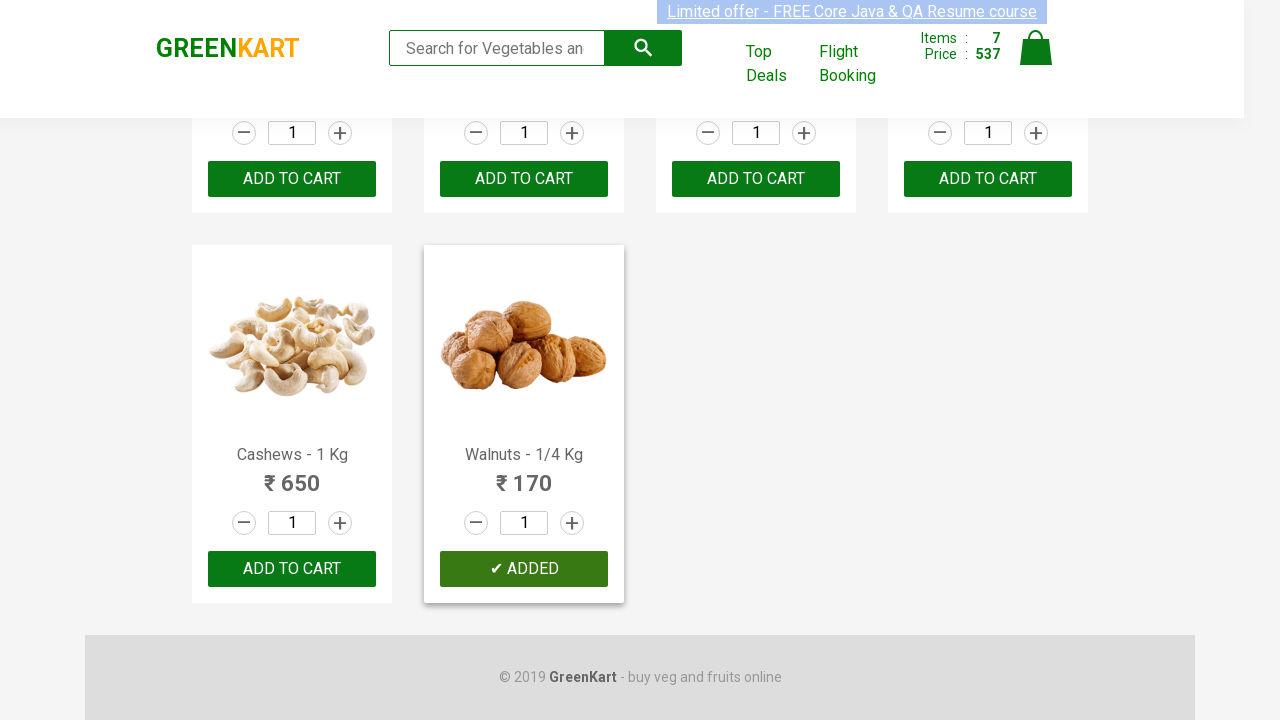

Clicked on cart icon to view cart at (1036, 48) on xpath=//img[@alt='Cart']
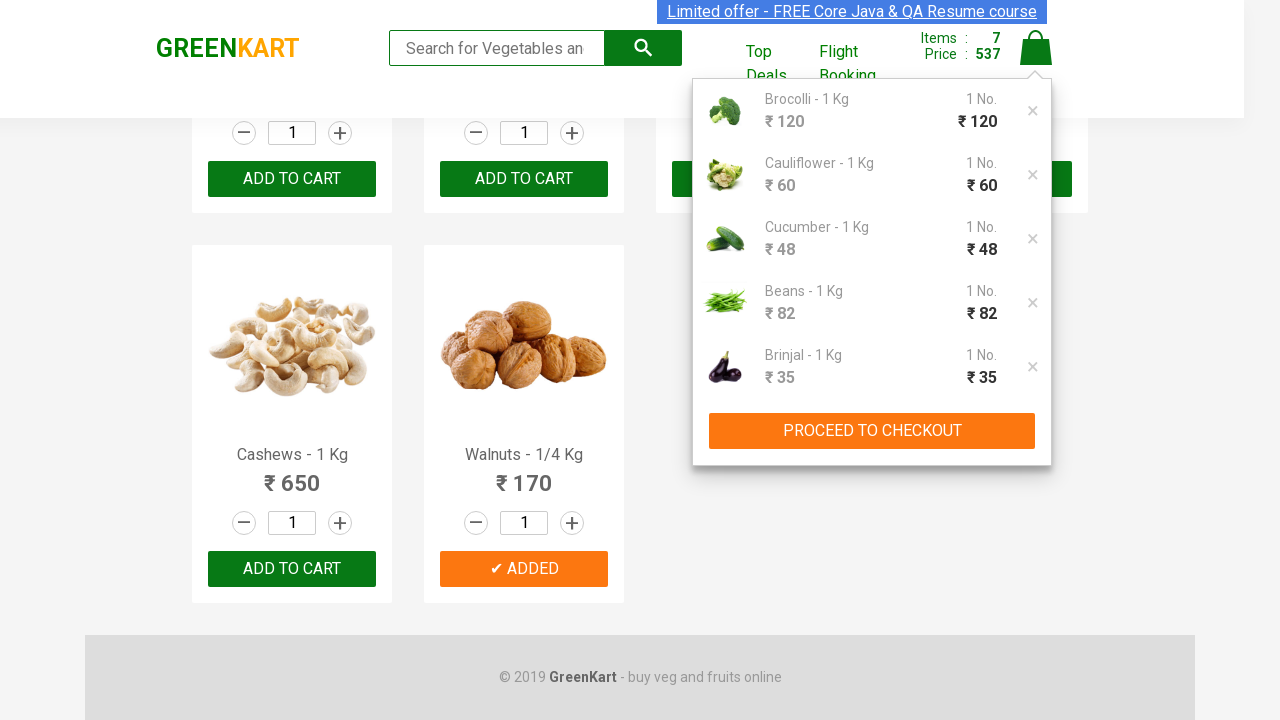

Clicked PROCEED TO CHECKOUT button at (872, 431) on xpath=//button[text()='PROCEED TO CHECKOUT']
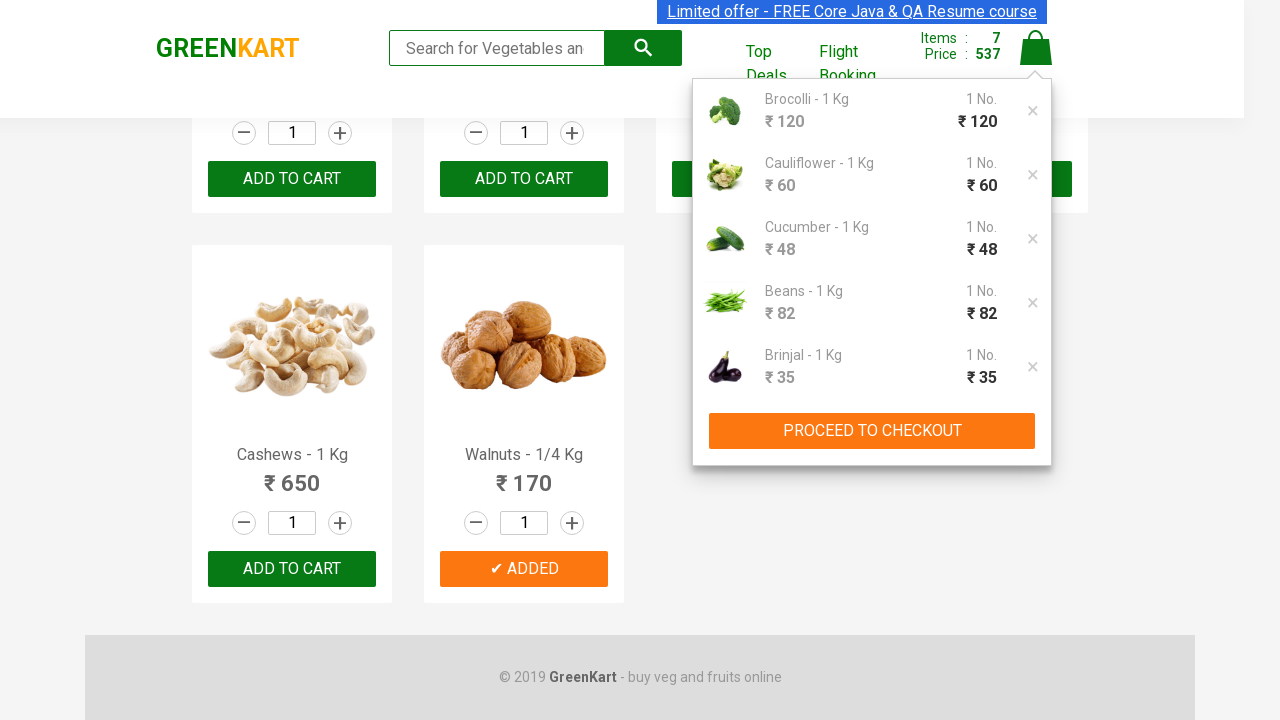

Promo code field loaded on checkout page
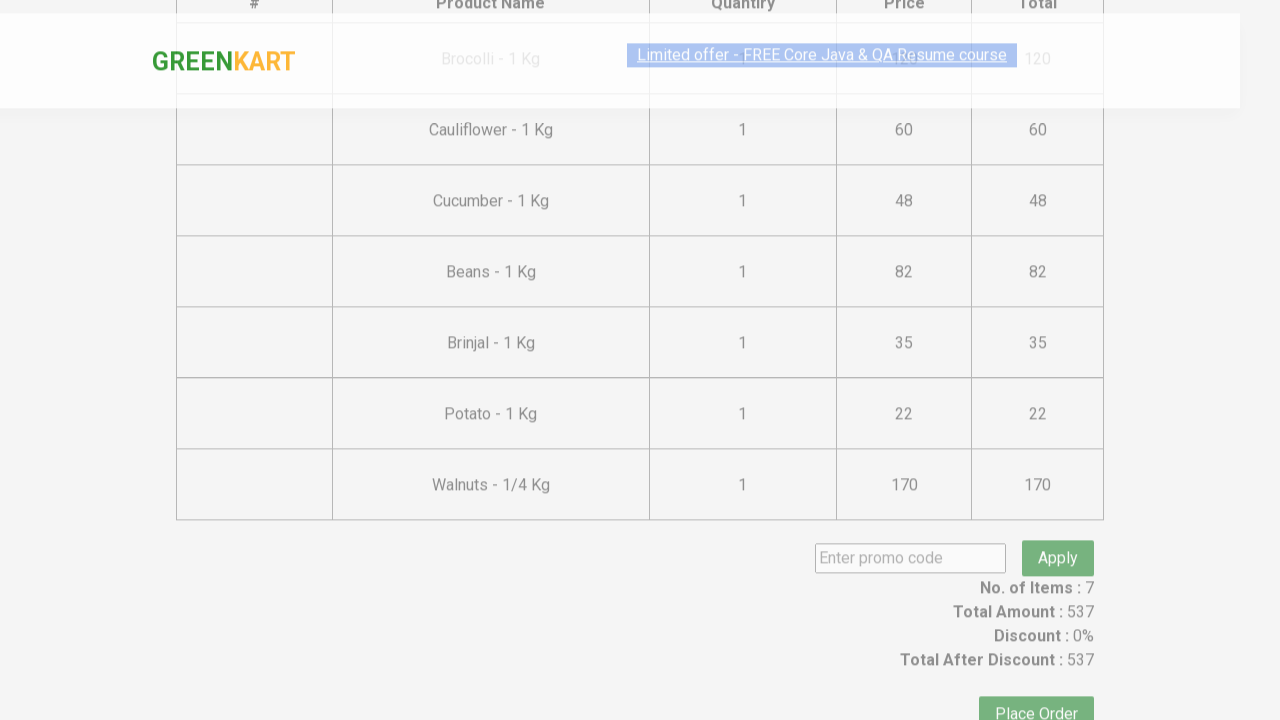

Entered promo code 'rahulshettyacademy' in promo code field on .promoCode
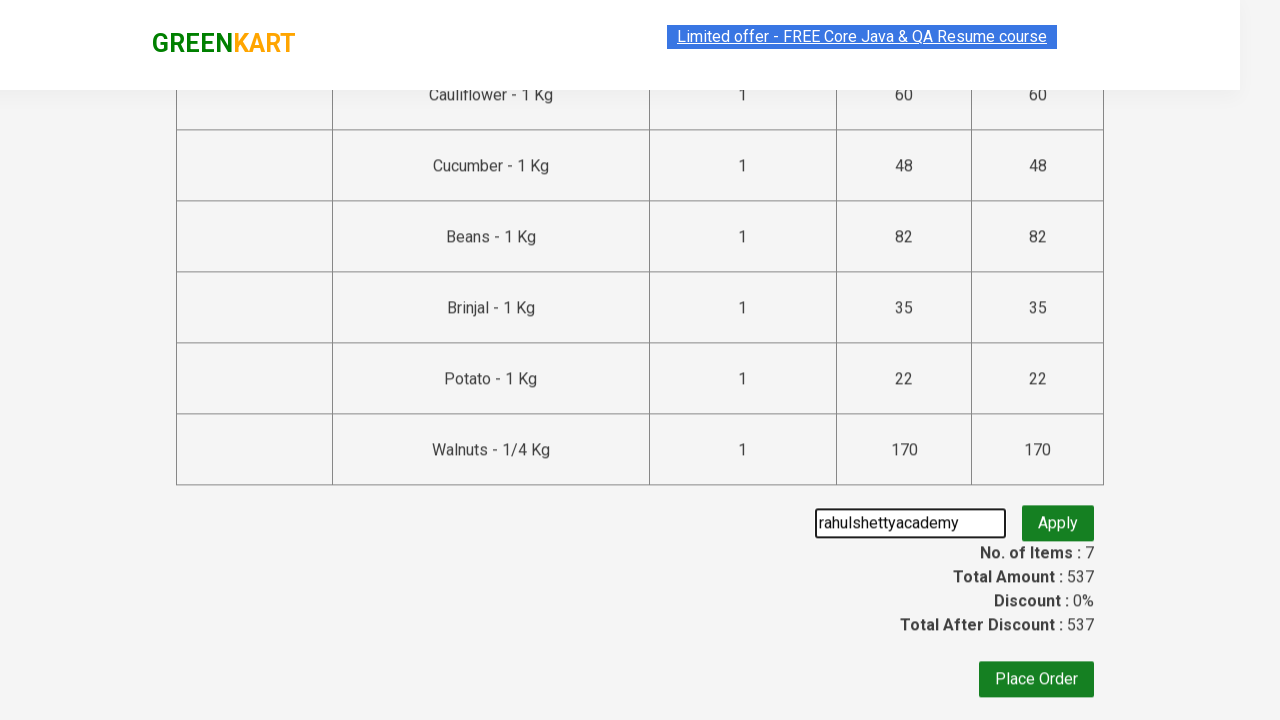

Clicked apply promo button at (1058, 530) on .promoBtn
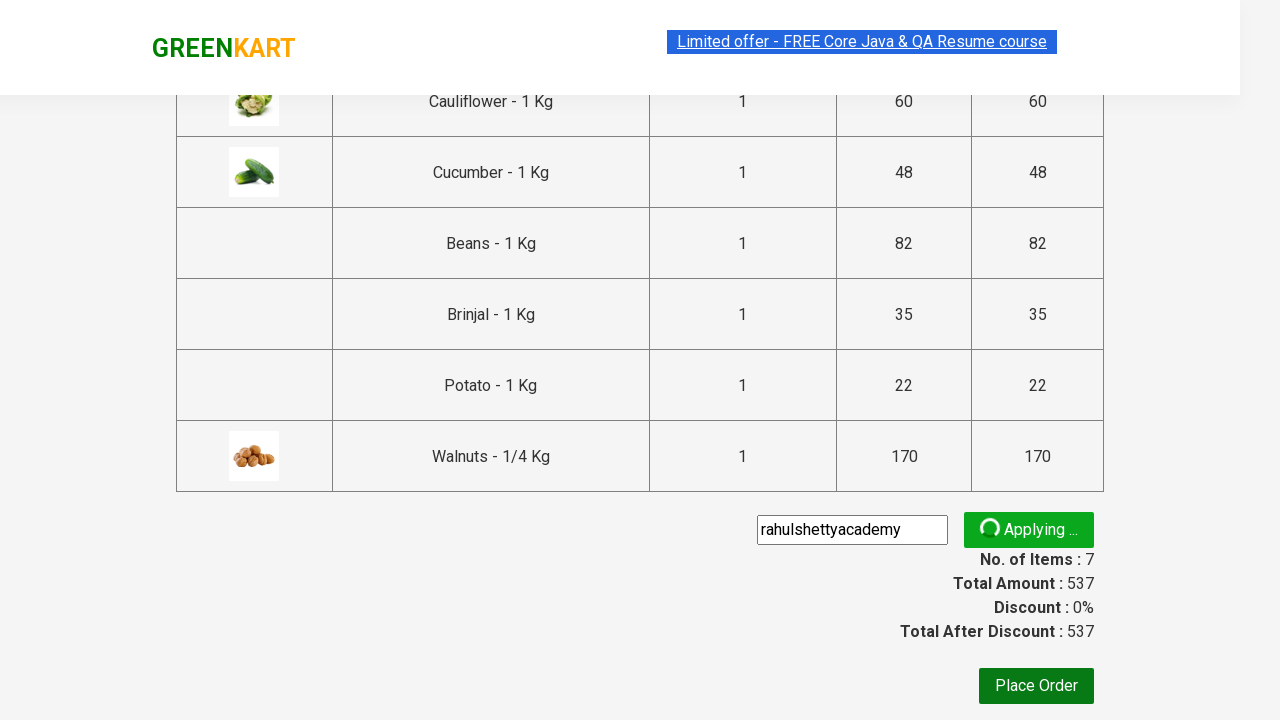

Promo discount information appeared, verifying discount functionality
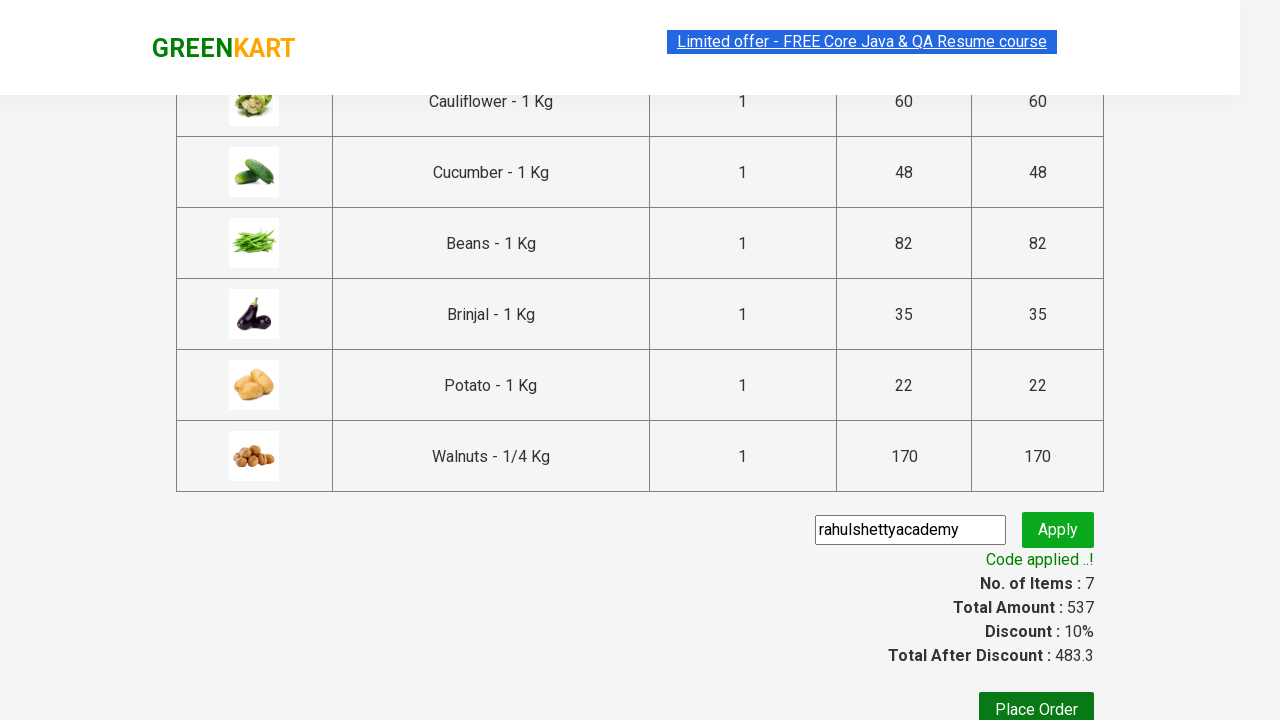

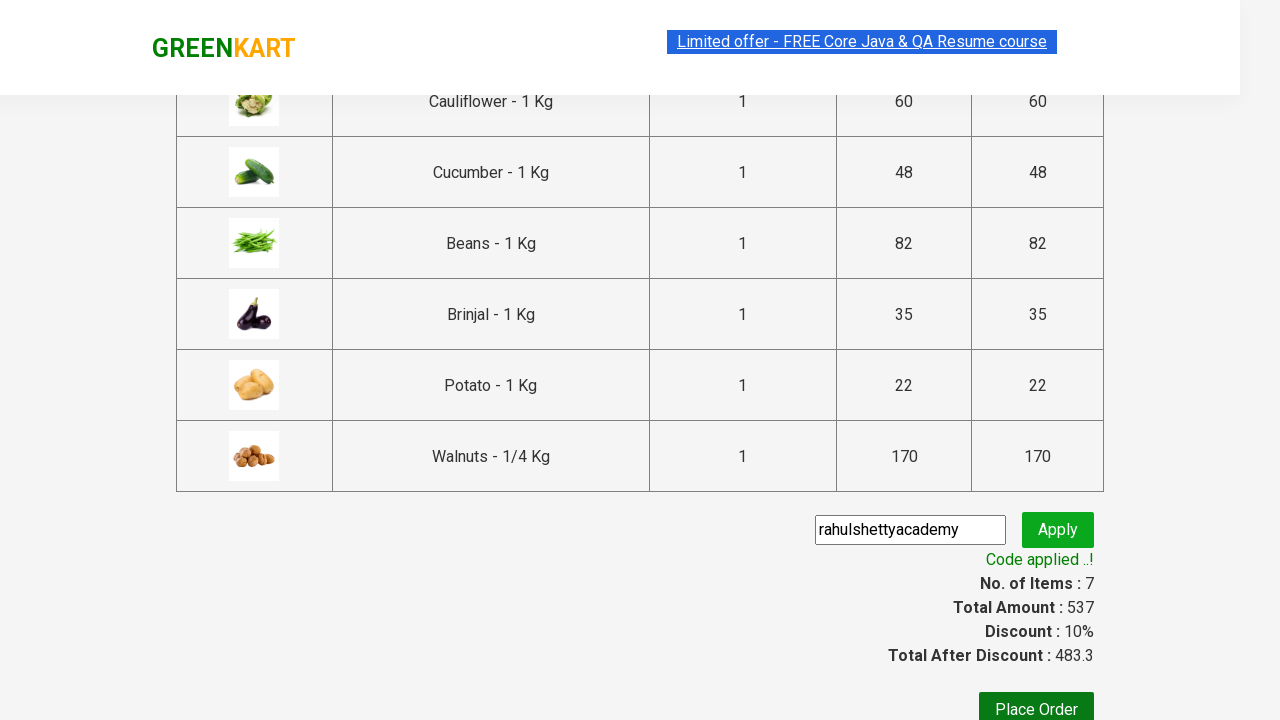